Tests page interaction by setting the browser window to a small size and scrolling down the page using JavaScript execution

Starting URL: http://toolsqa.com/iframe-practice-page/

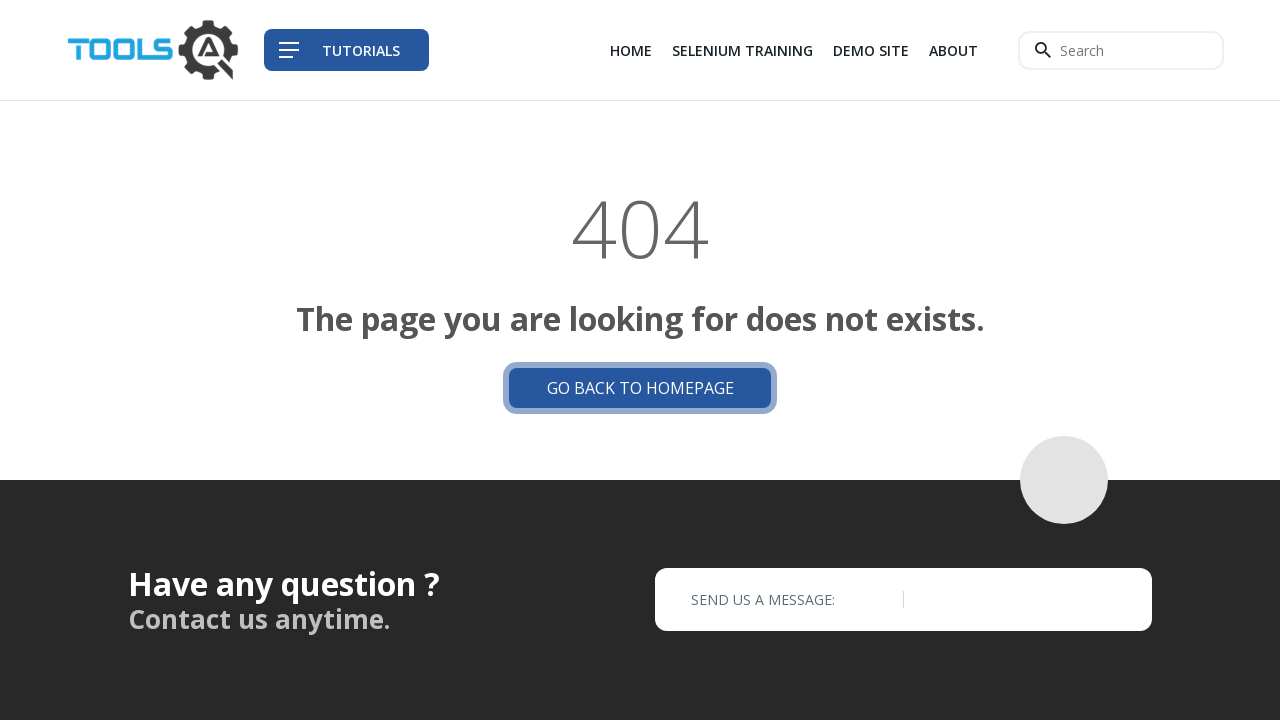

Set browser window size to 100x100 pixels
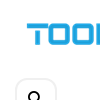

Scrolled down the page by 150 pixels using JavaScript
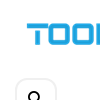

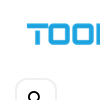